Tests filtering extensions by category using the category dropdown and verifying results change when different categories are selected.

Starting URL: https://open-vsx.org

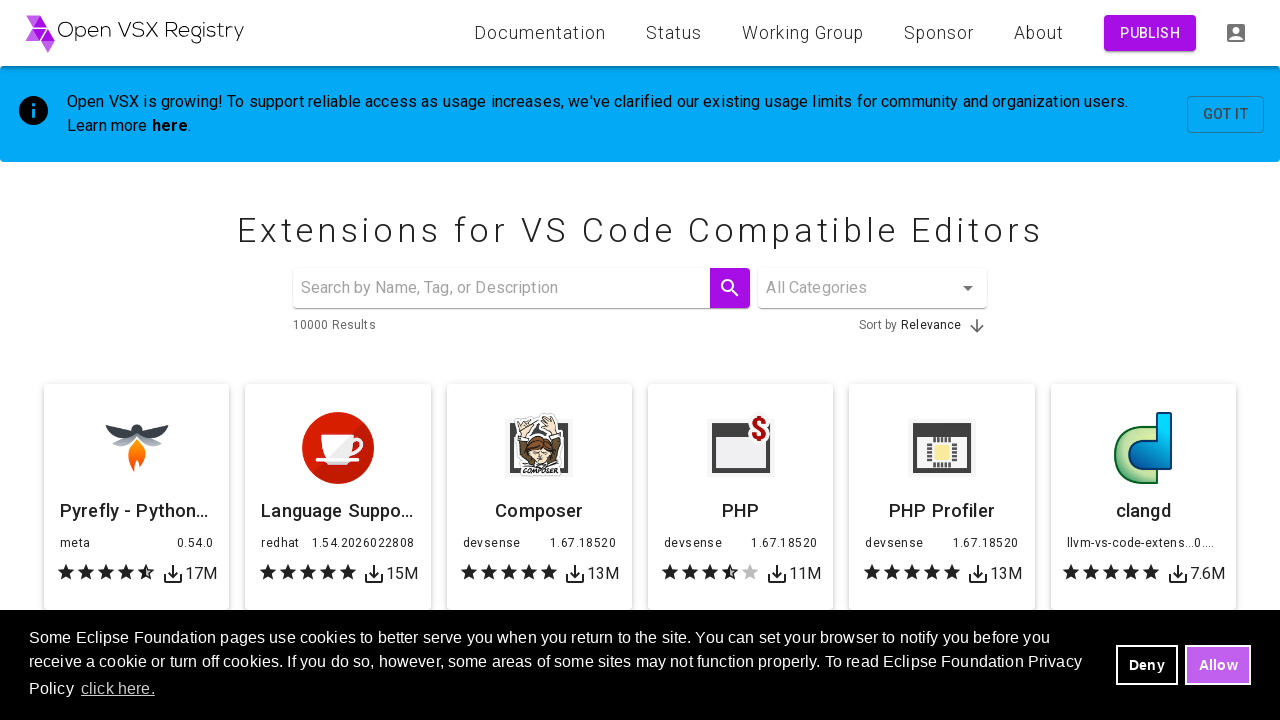

Waited for page to load with networkidle state
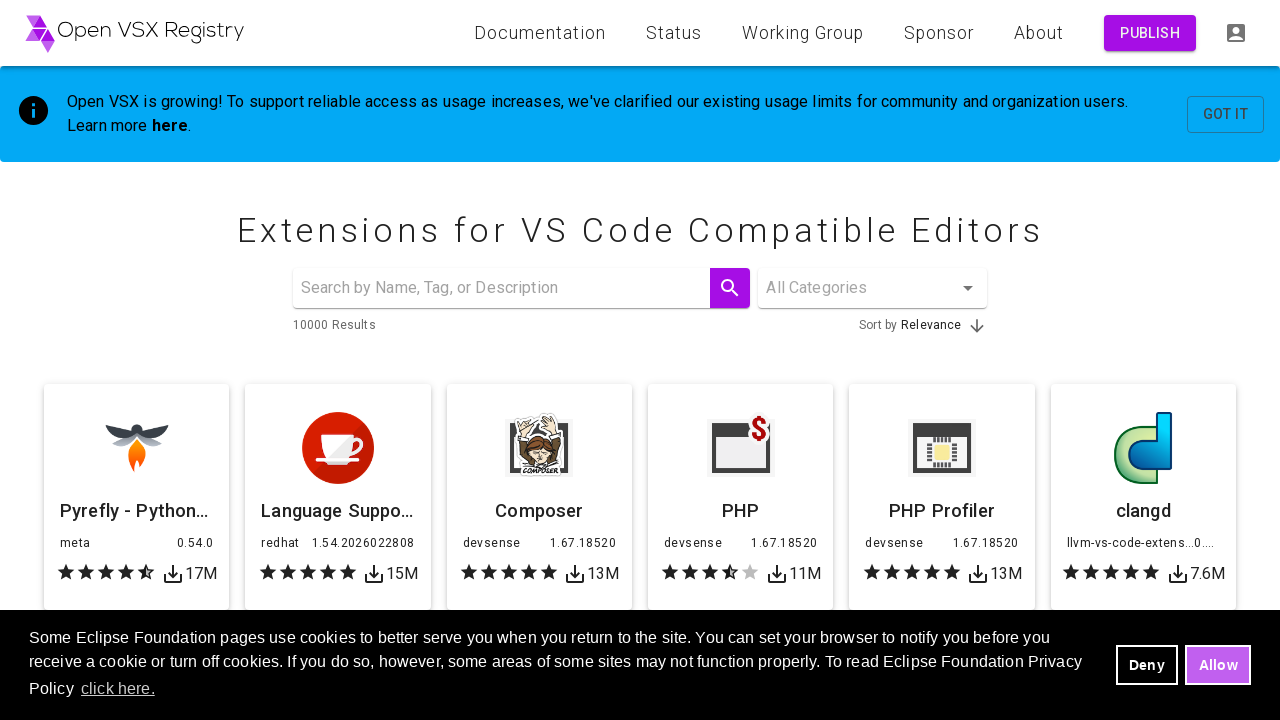

Retrieved initial results text
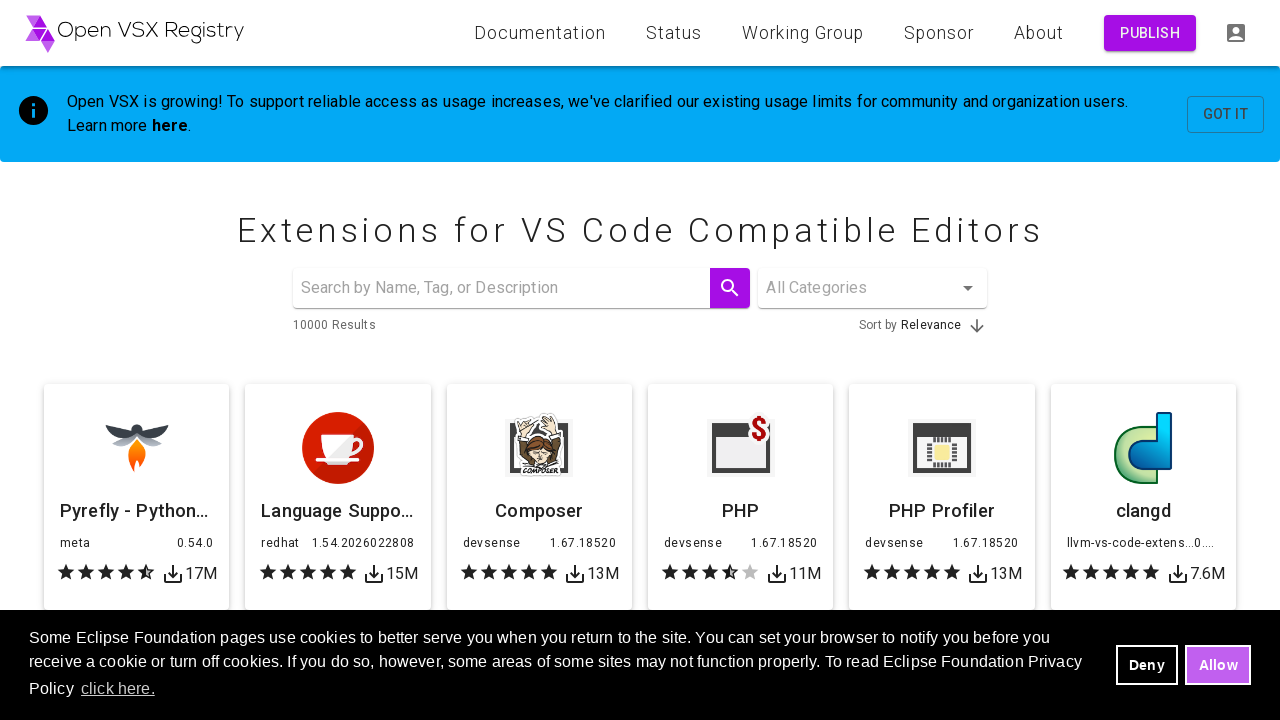

Extracted initial result count: 10000
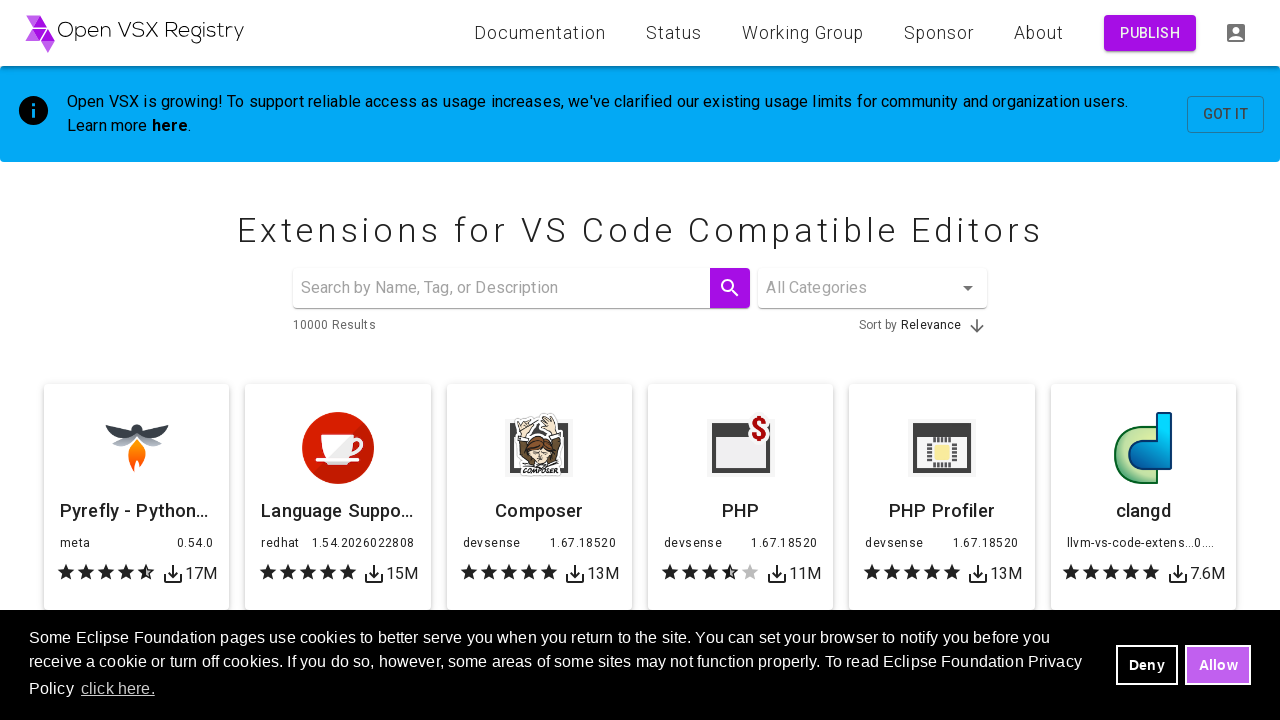

Clicked 'All Categories' dropdown button at (877, 288) on internal:role=button[name="All Categories"i]
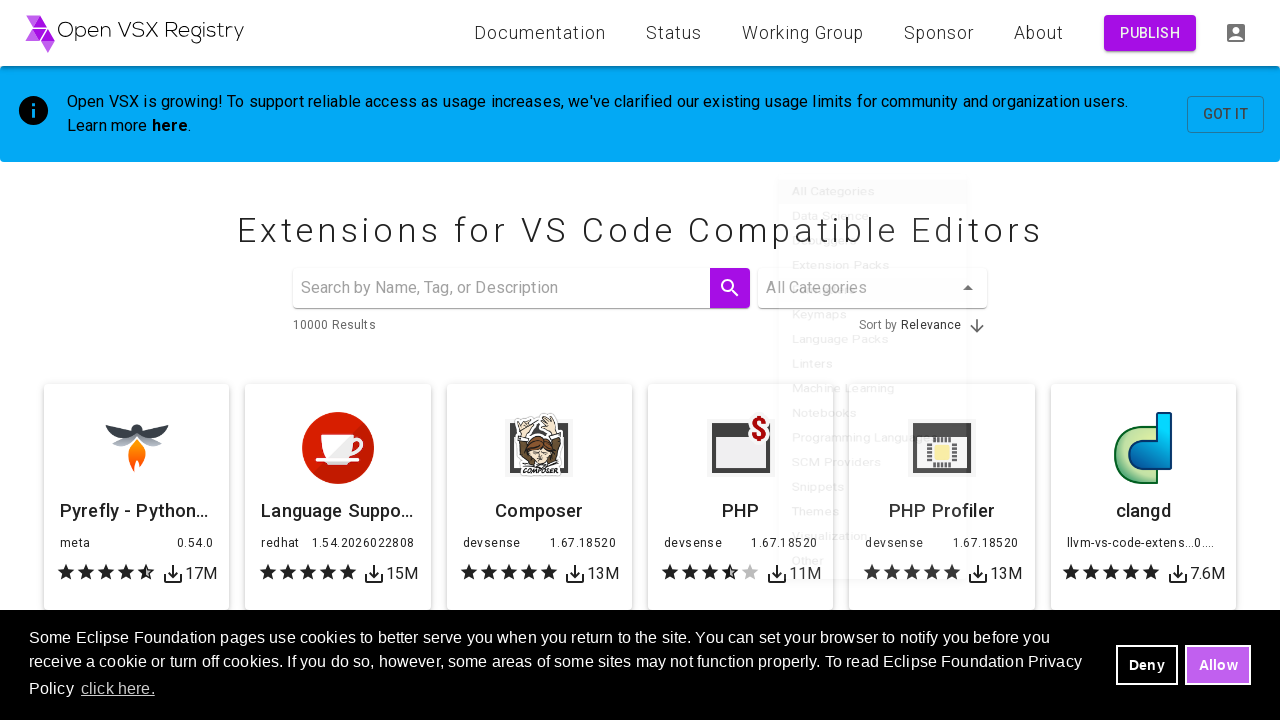

Selected 'Themes' from category dropdown at (872, 606) on internal:role=option[name="Themes"i]
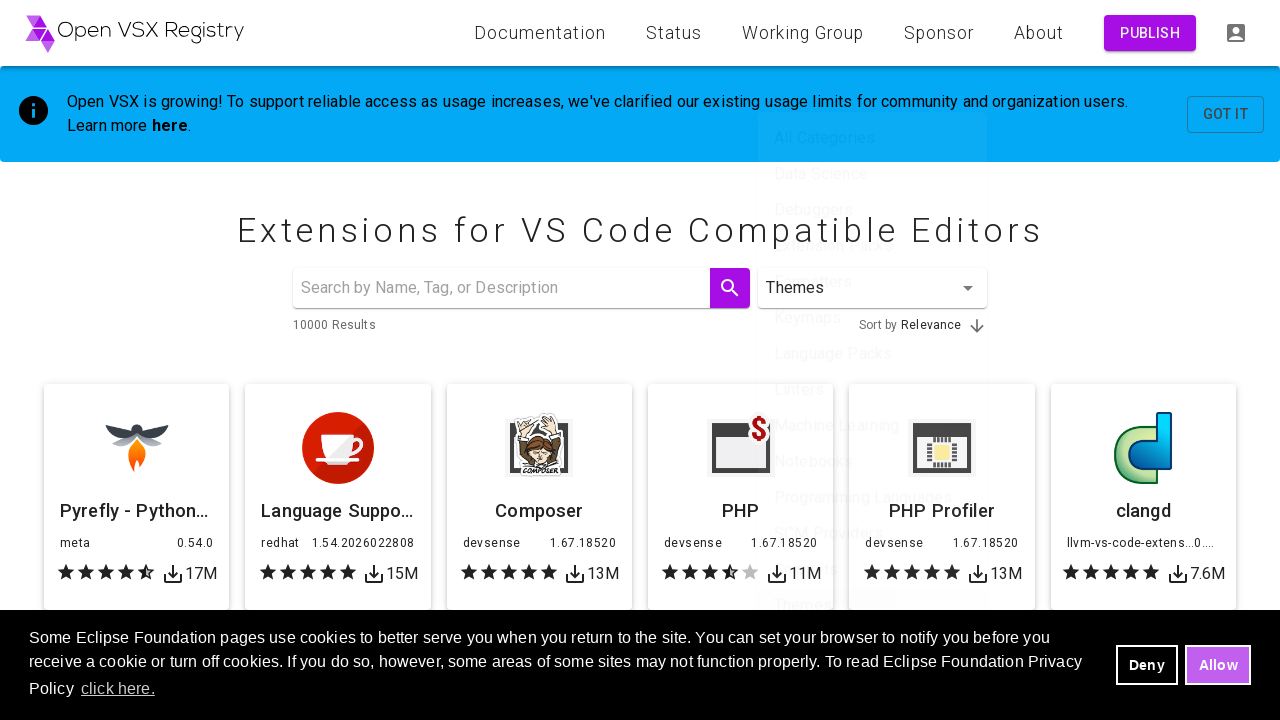

Waited for results to update after selecting 'Themes'
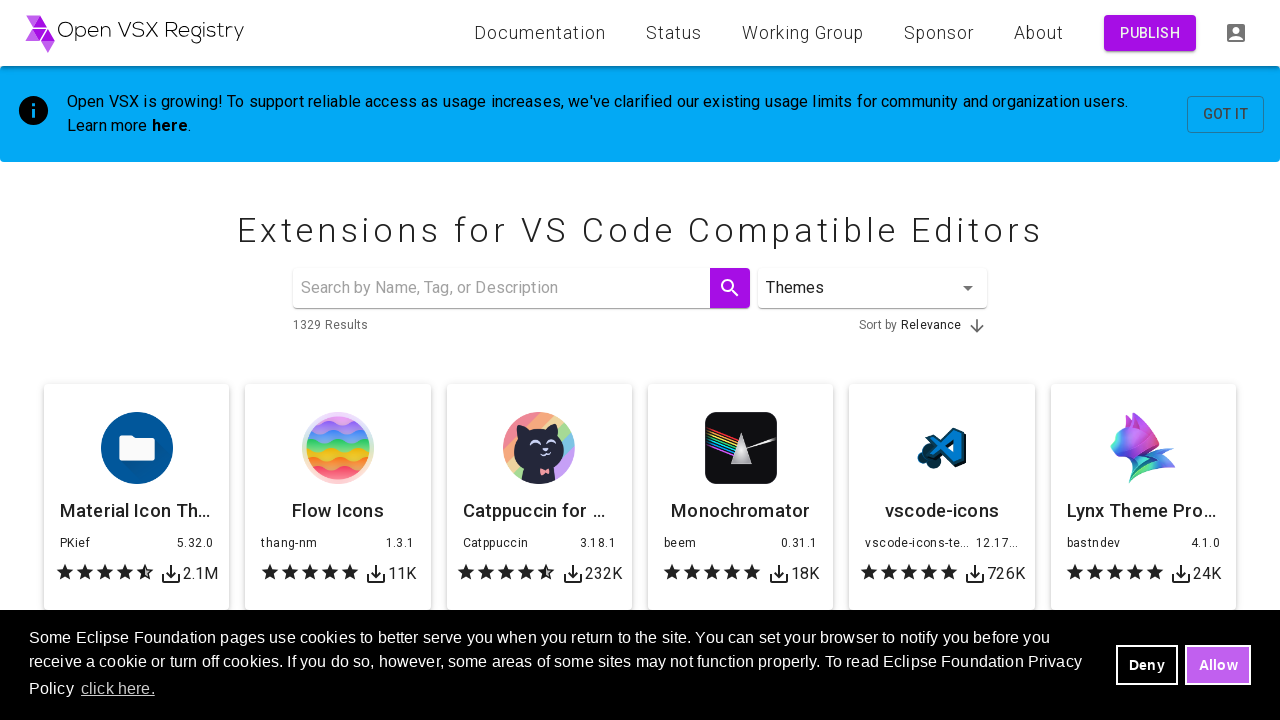

Retrieved results text for 'Themes' category
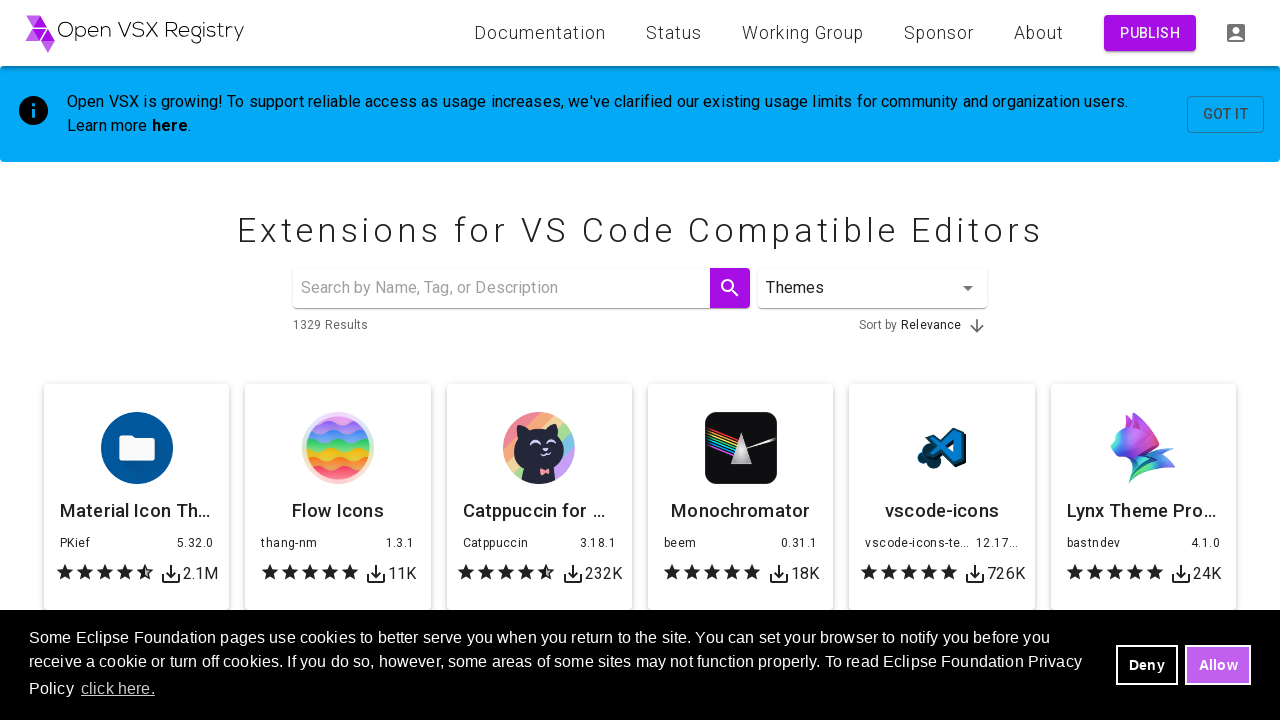

Extracted result count for 'Themes': 1329
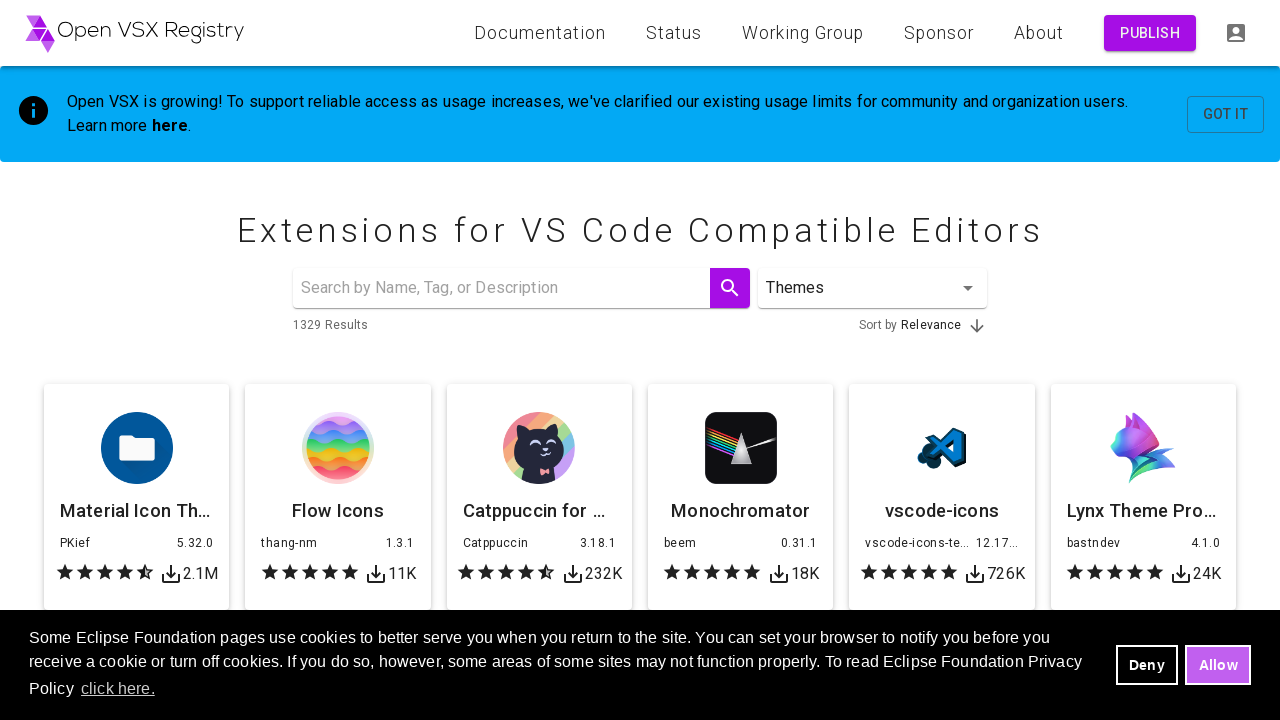

Verified that 'Themes' category returned 1329 results
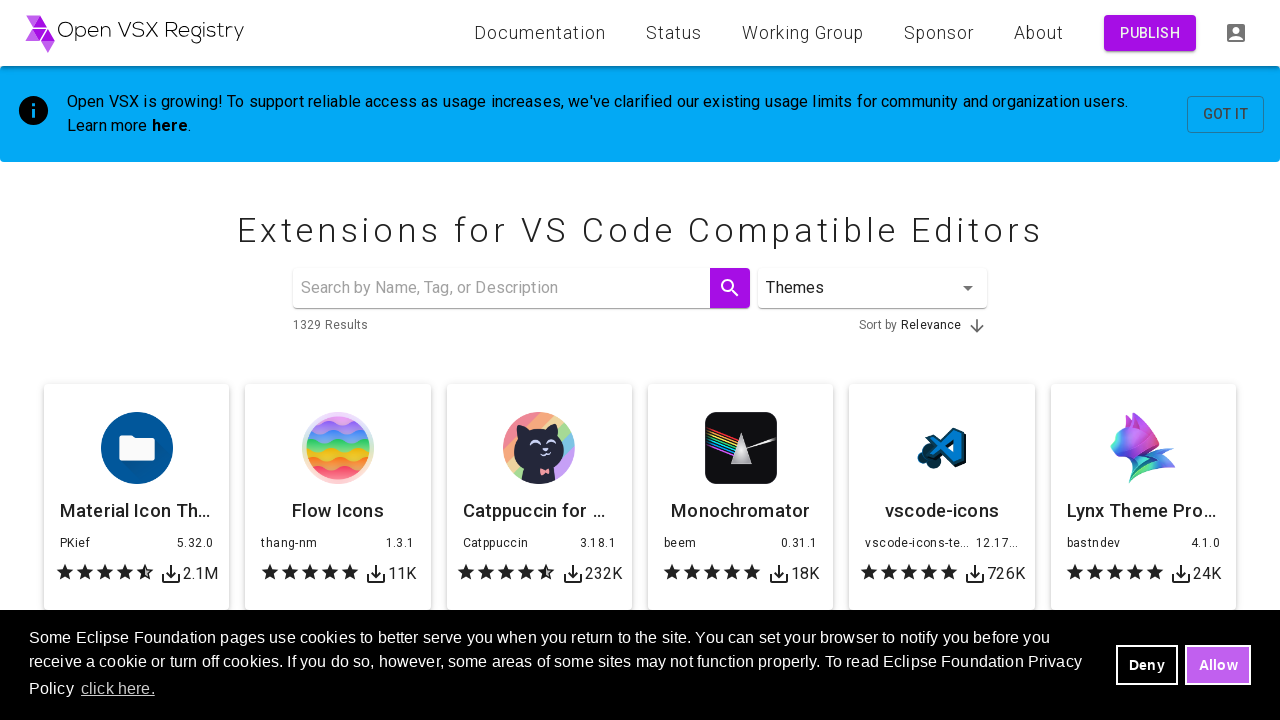

Clicked 'Themes' dropdown button to open it at (877, 288) on internal:role=button[name="Themes"i]
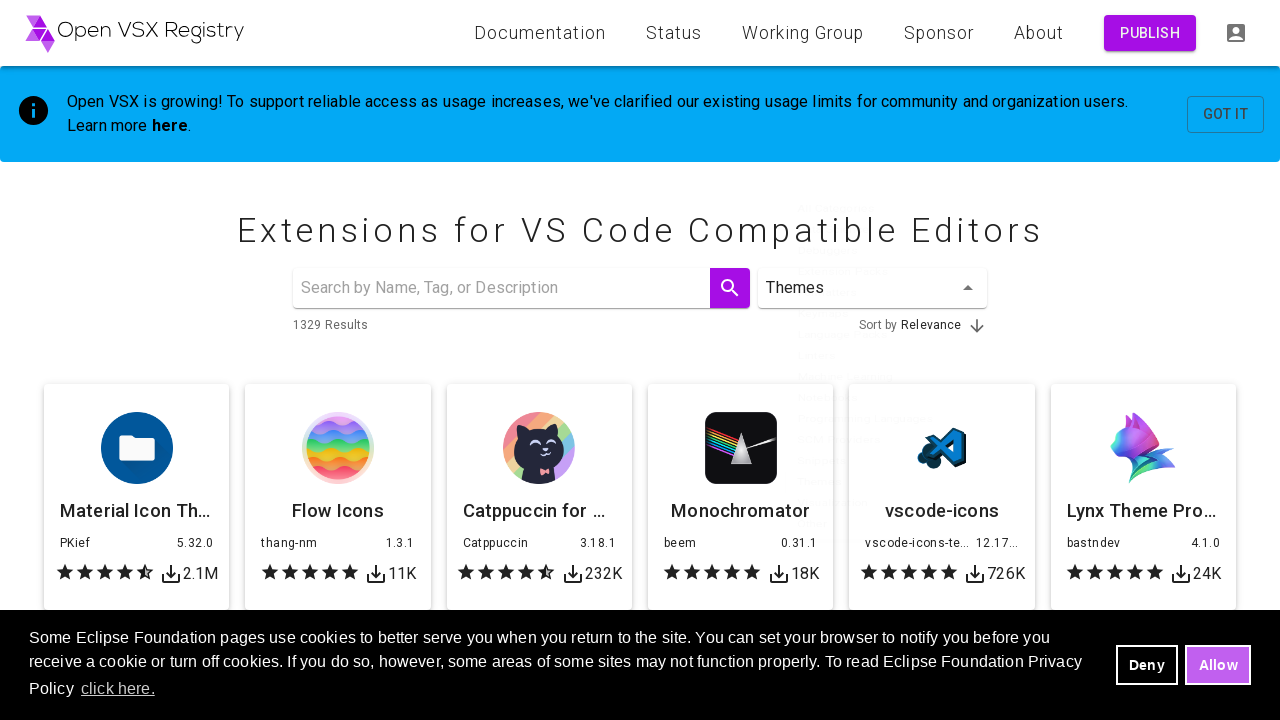

Selected 'All Categories' to reset the filter at (872, 138) on internal:role=option[name="All Categories"i]
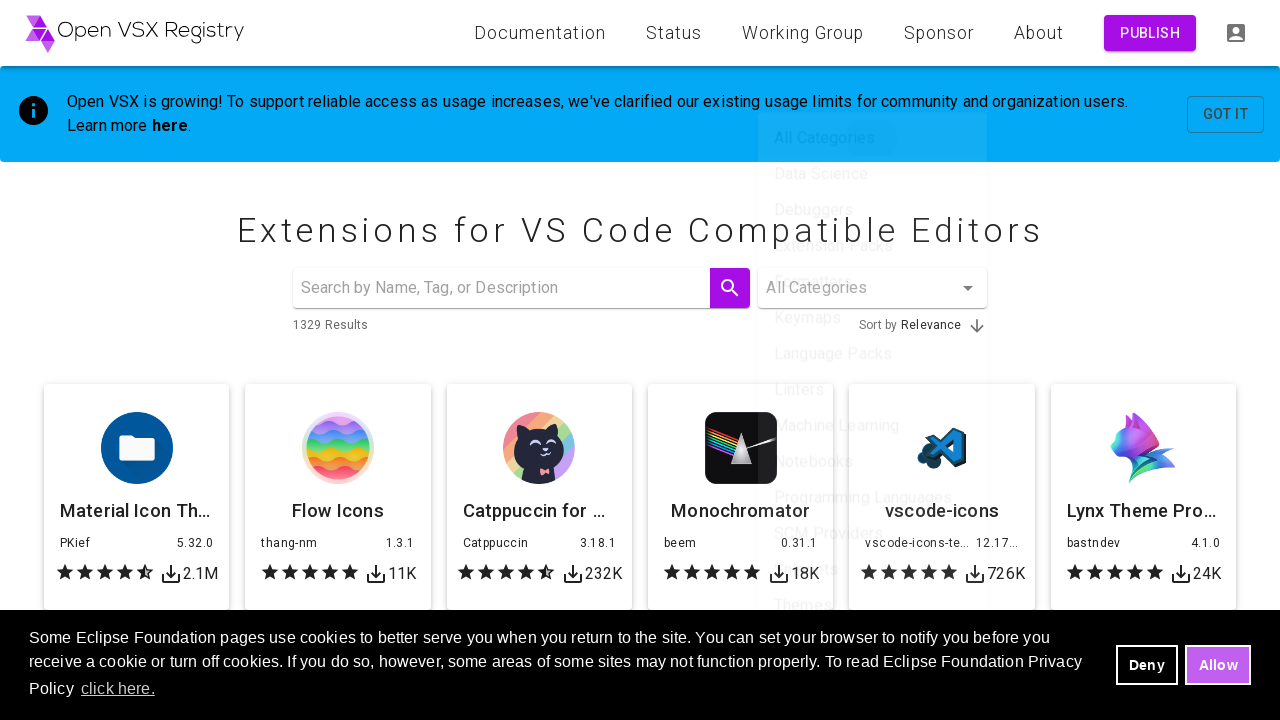

Waited for results to update after resetting to all categories
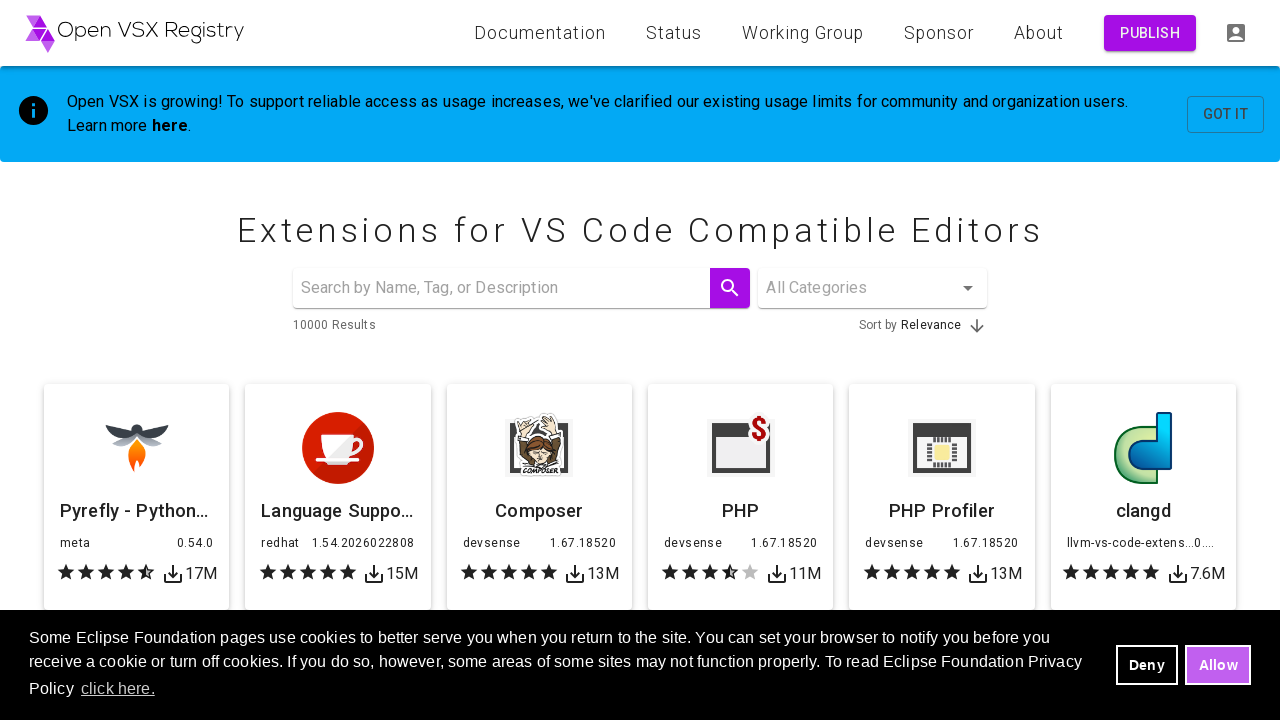

Clicked 'All Categories' dropdown button at (877, 288) on internal:role=button[name="All Categories"i]
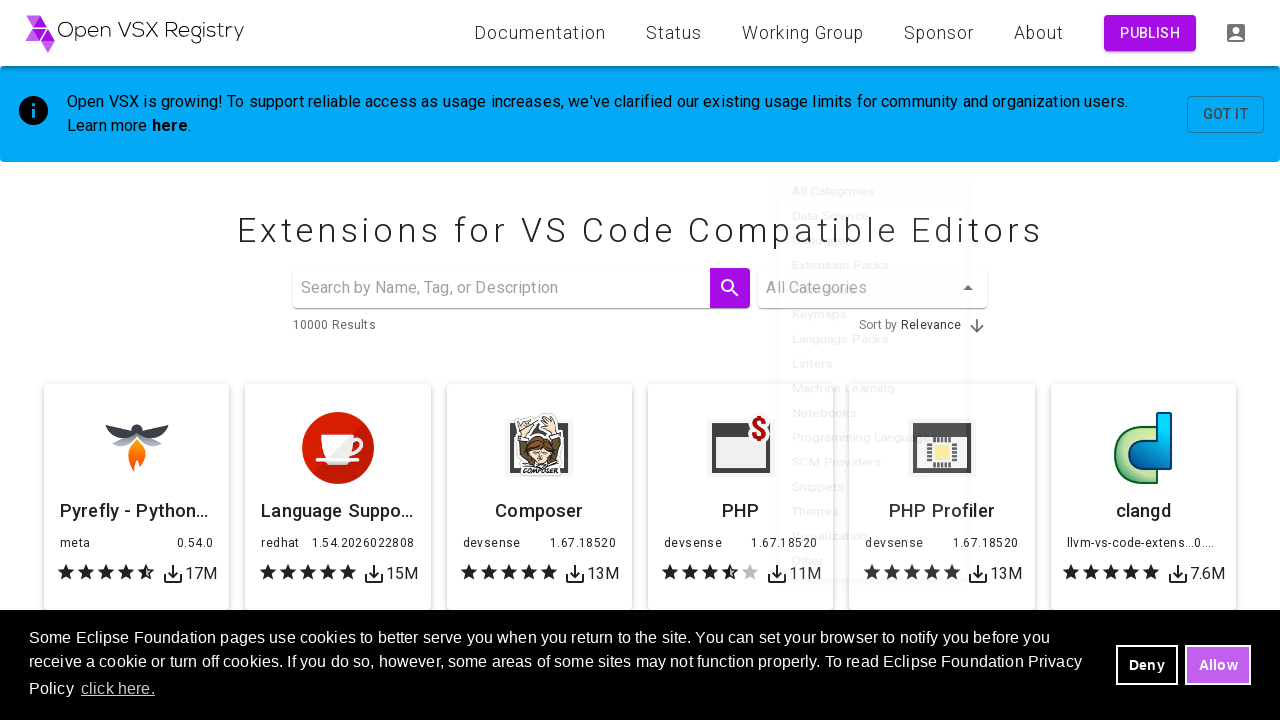

Selected 'Linters' from category dropdown at (872, 390) on internal:role=option[name="Linters"i]
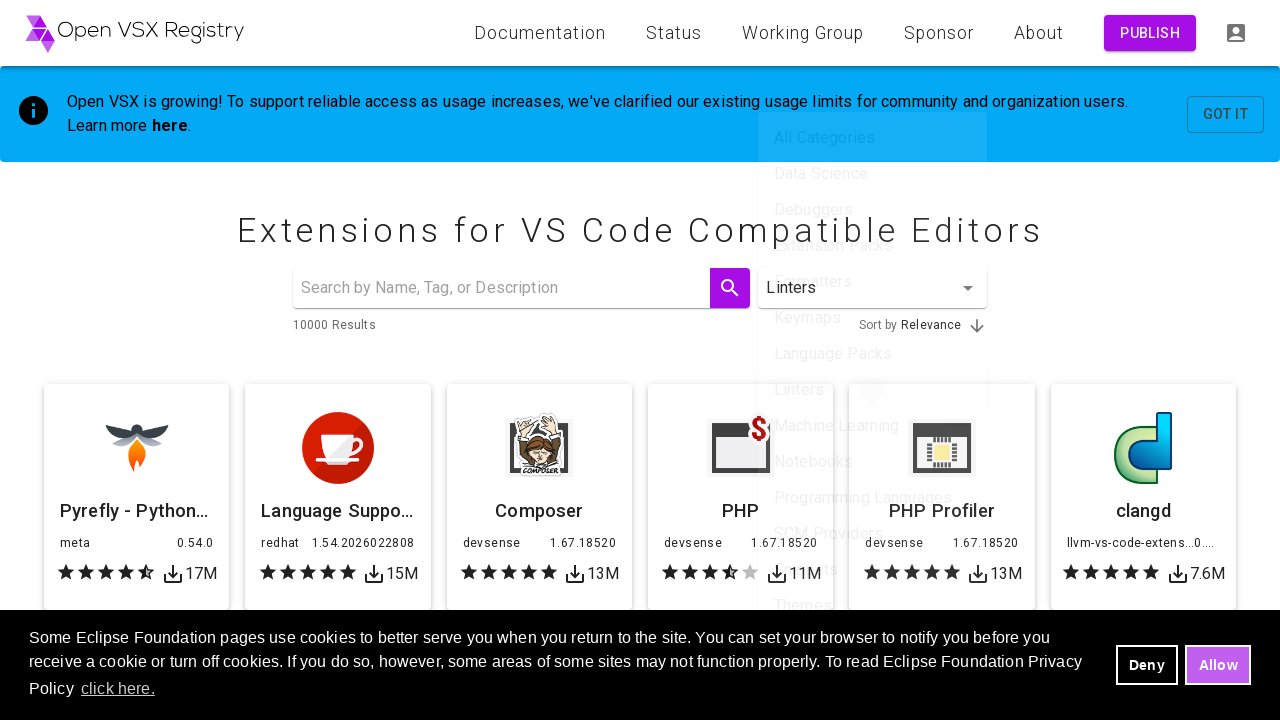

Waited for results to update after selecting 'Linters'
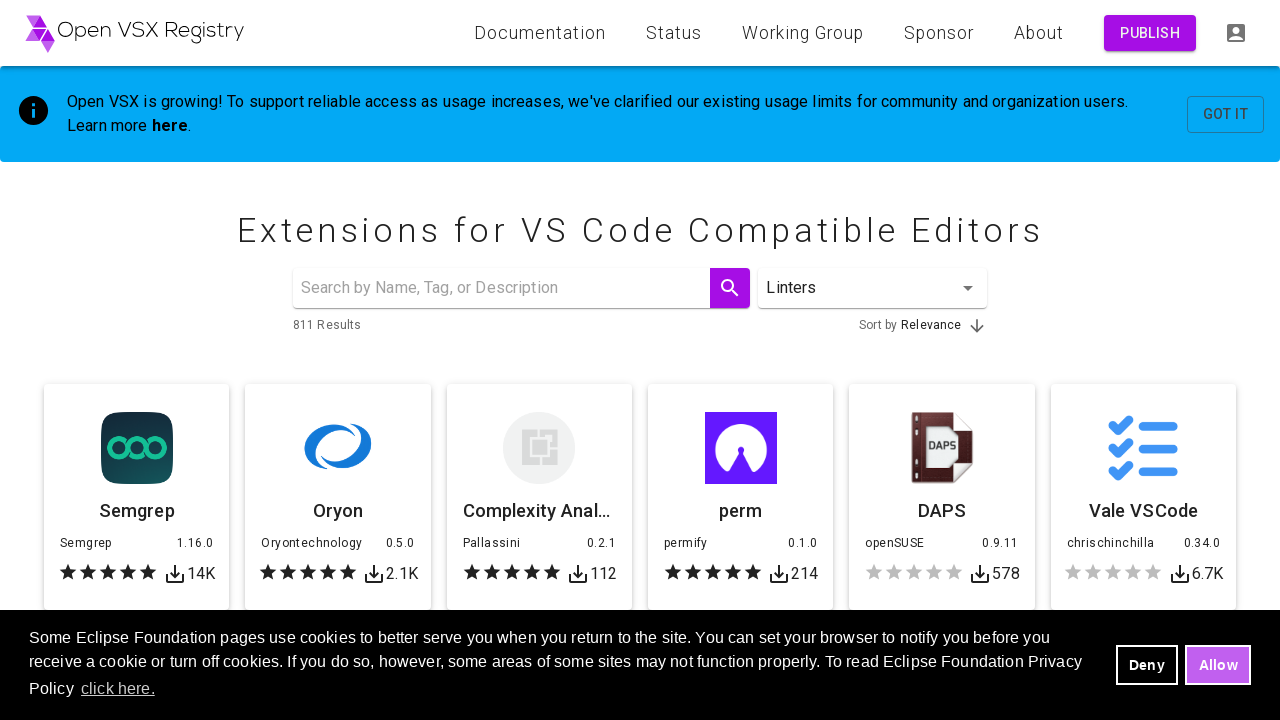

Retrieved results text for 'Linters' category
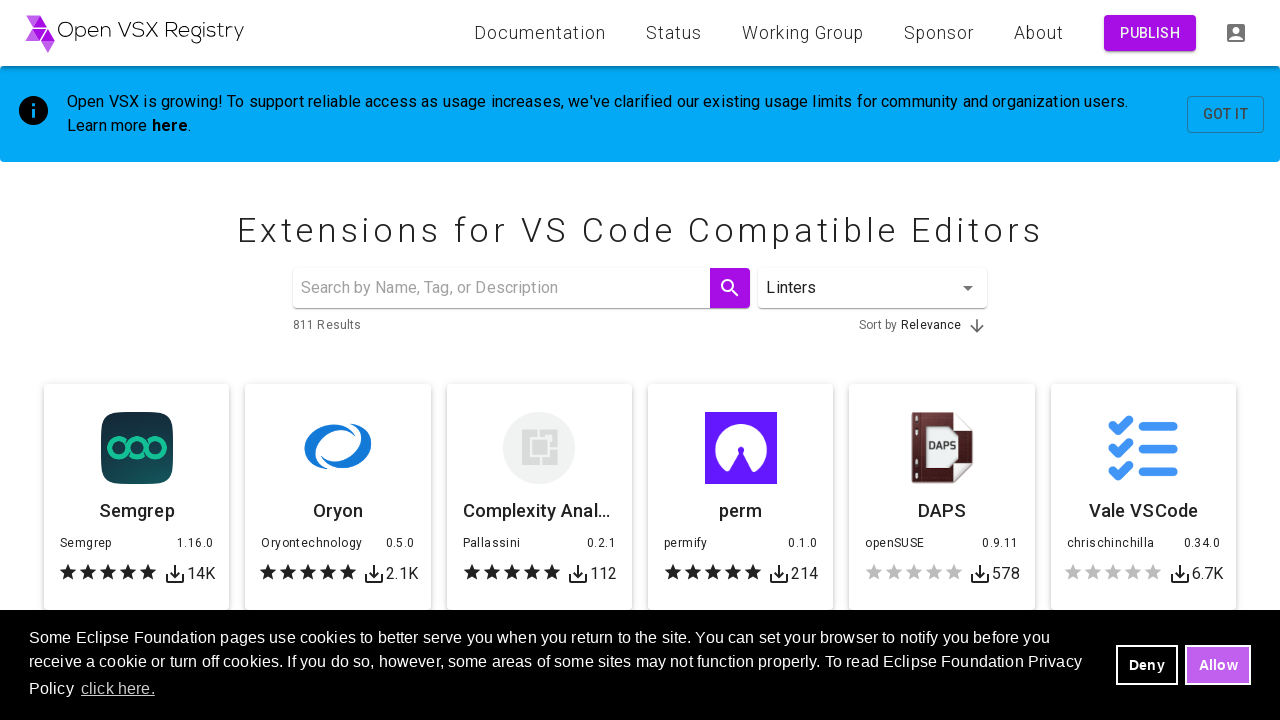

Extracted result count for 'Linters': 811
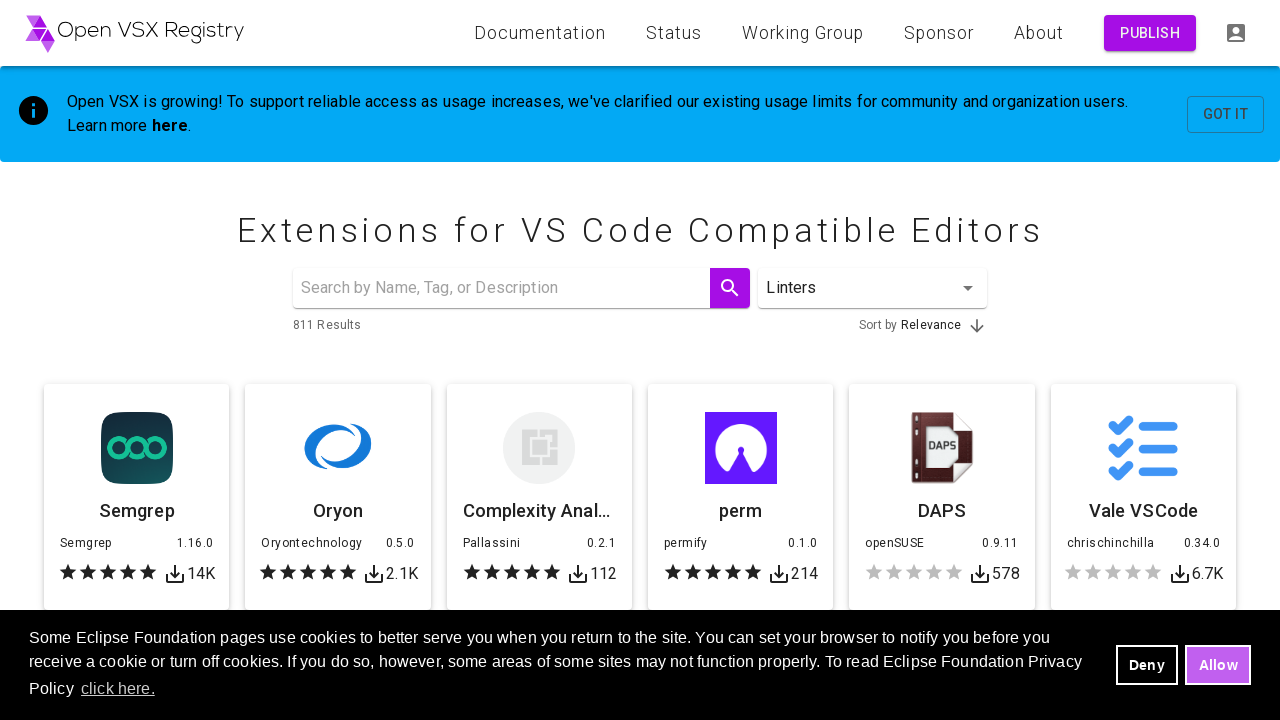

Verified that 'Linters' category returned 811 results
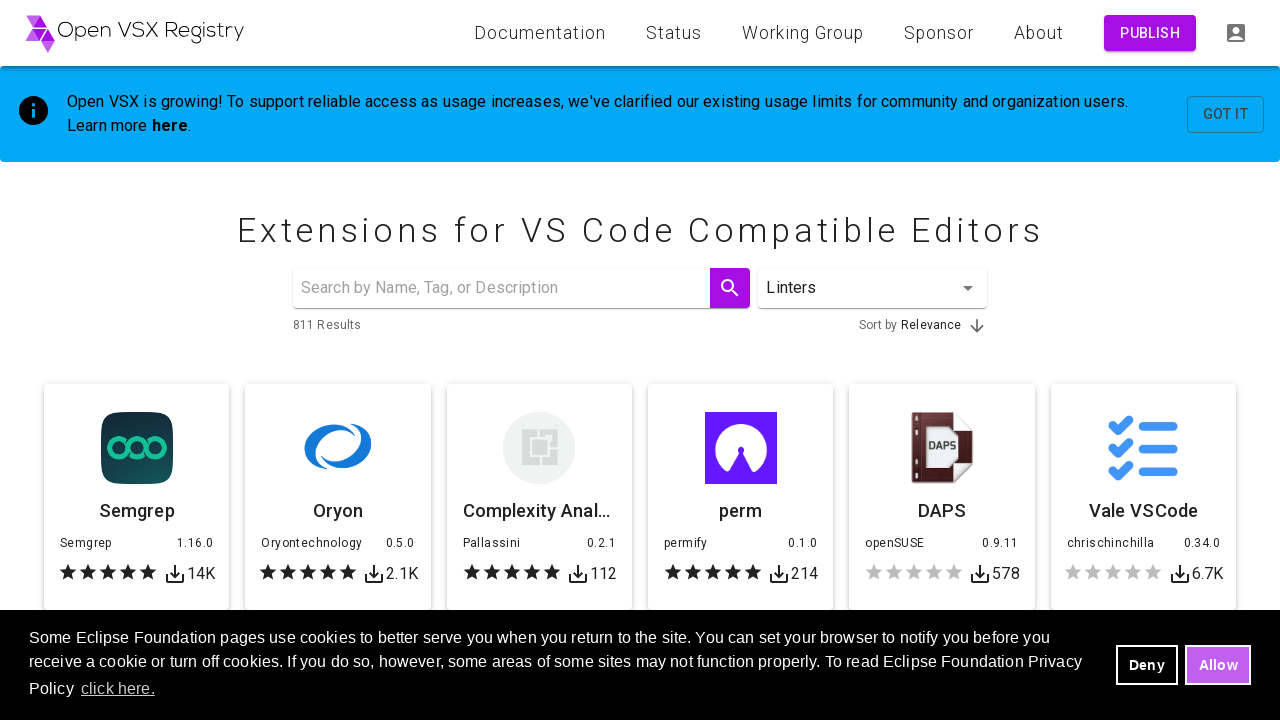

Clicked 'Linters' dropdown button to open it at (877, 288) on internal:role=button[name="Linters"i]
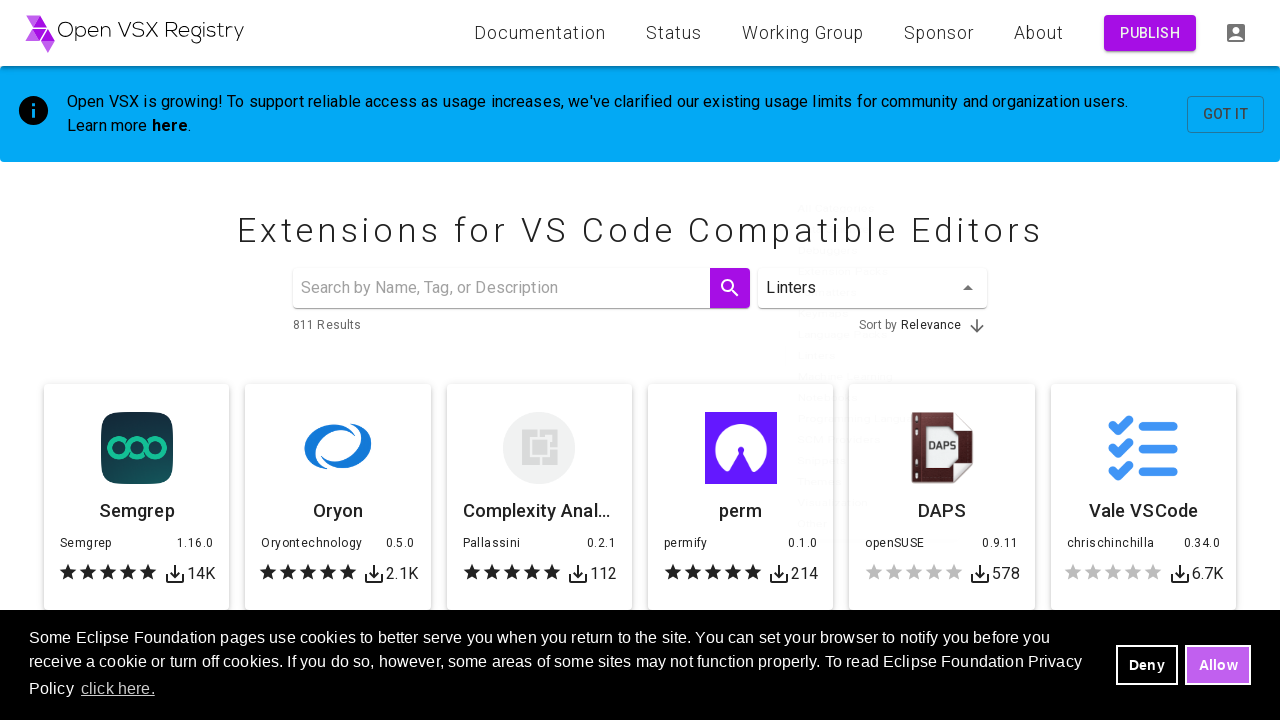

Selected 'All Categories' to reset the filter at (872, 138) on internal:role=option[name="All Categories"i]
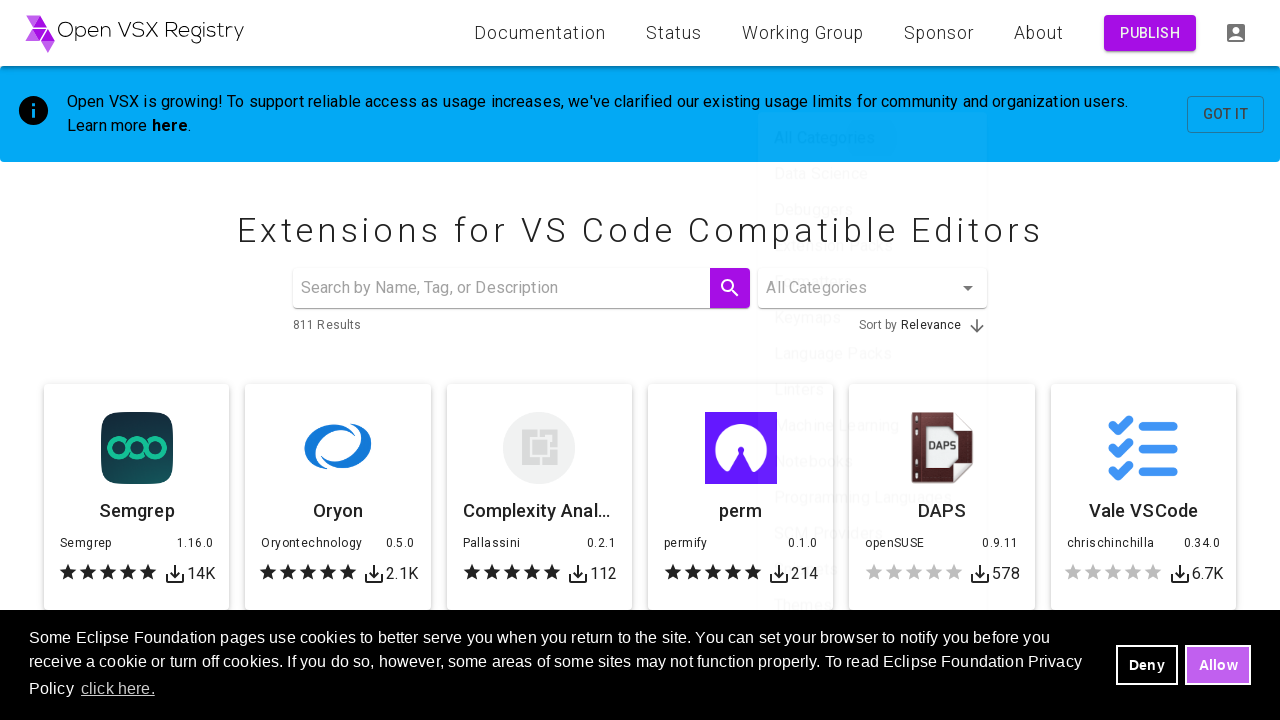

Waited for results to update after resetting to all categories
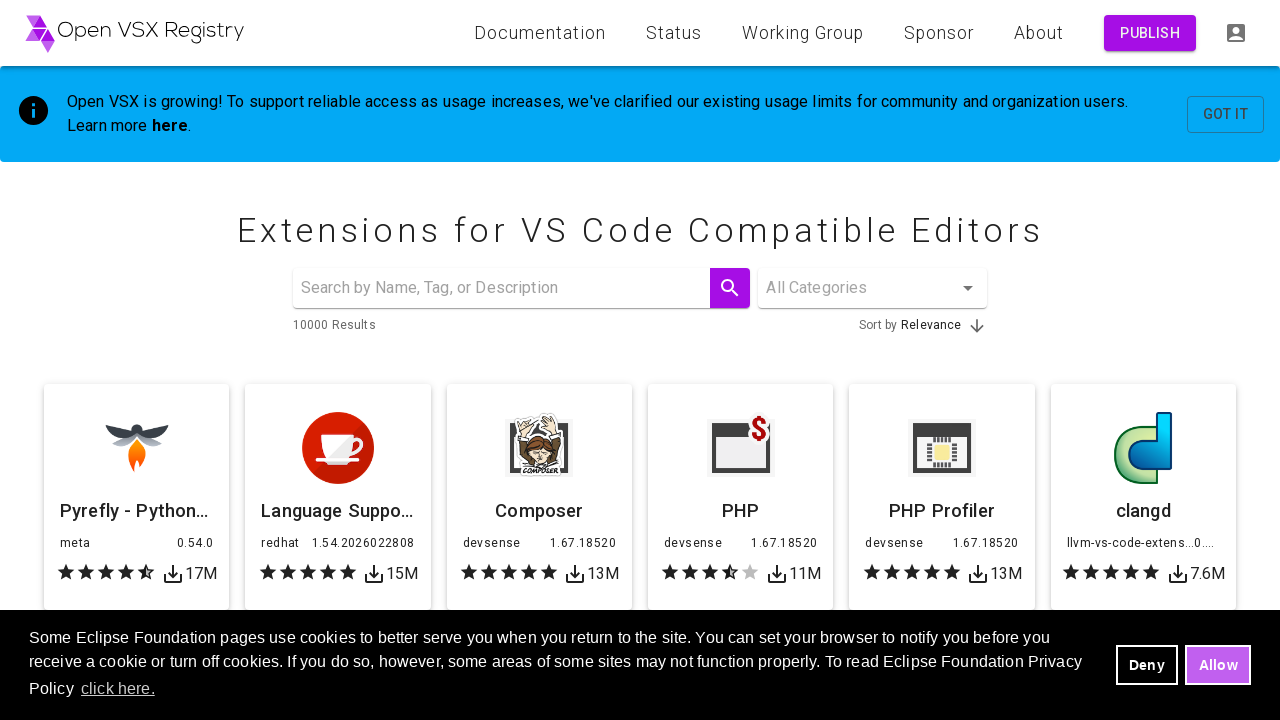

Clicked 'All Categories' dropdown button at (877, 288) on internal:role=button[name="All Categories"i]
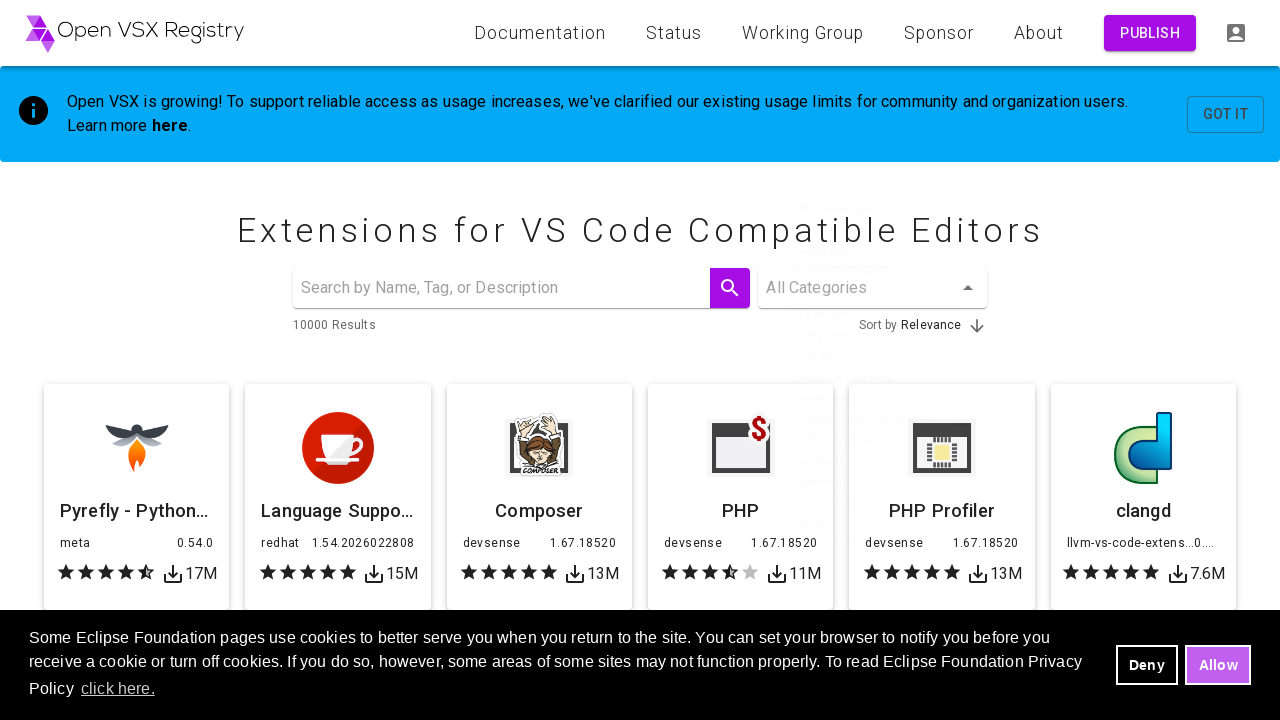

Selected 'Debuggers' from category dropdown at (872, 210) on internal:role=option[name="Debuggers"i]
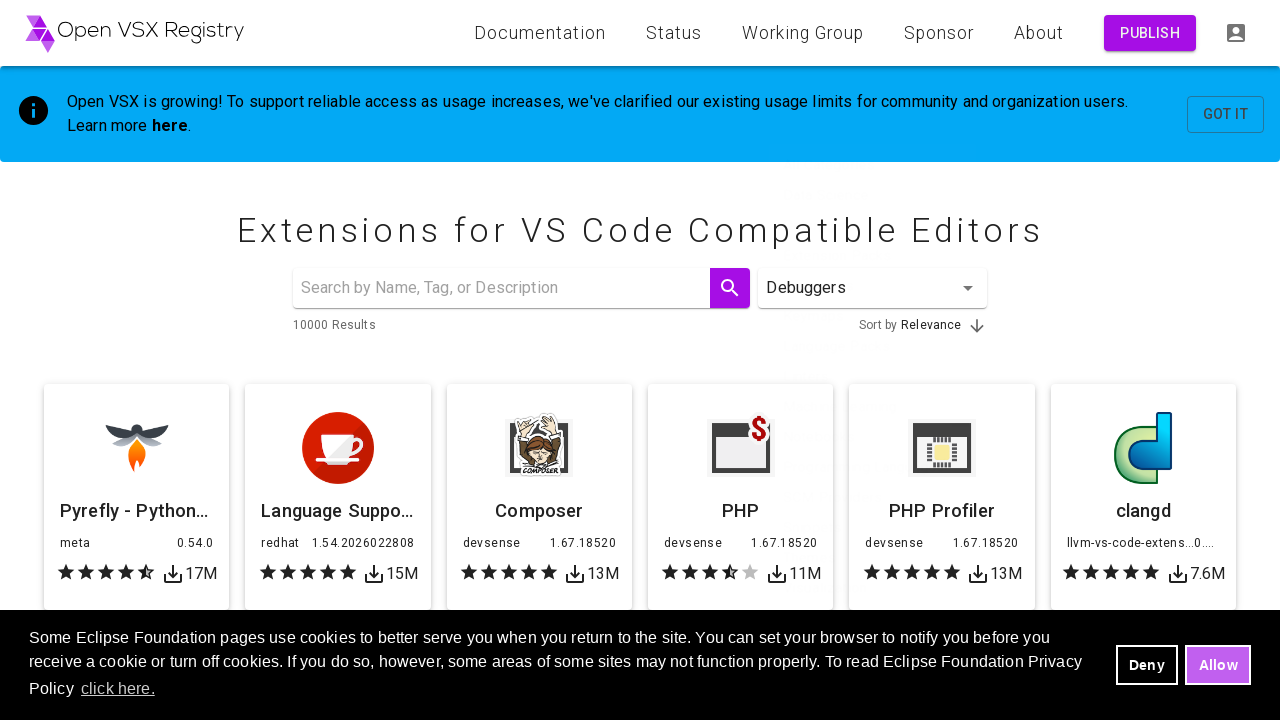

Waited for results to update after selecting 'Debuggers'
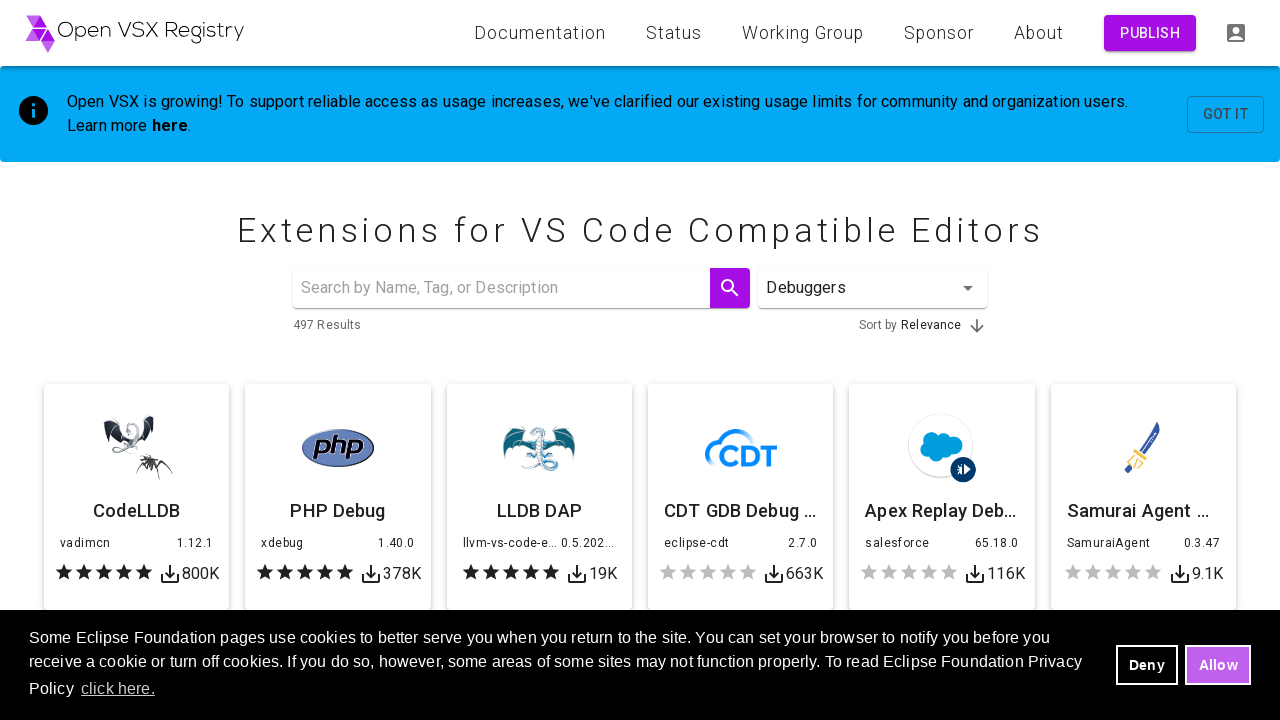

Retrieved results text for 'Debuggers' category
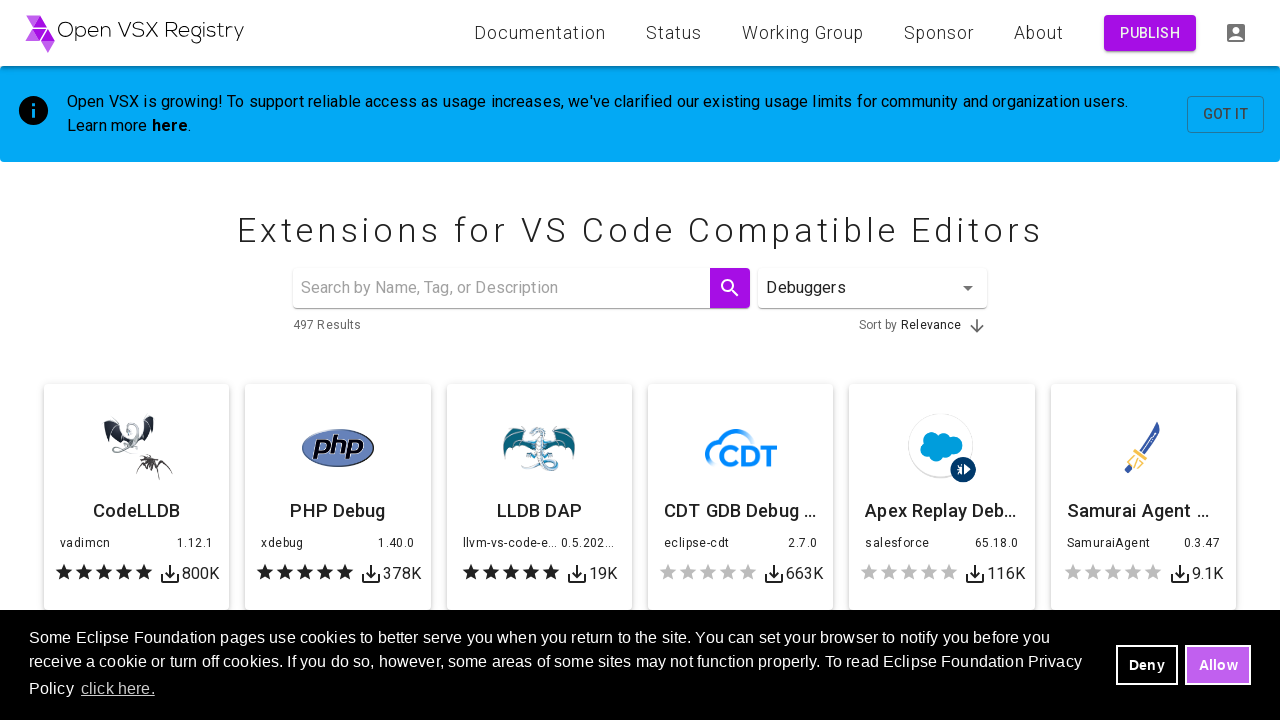

Extracted result count for 'Debuggers': 497
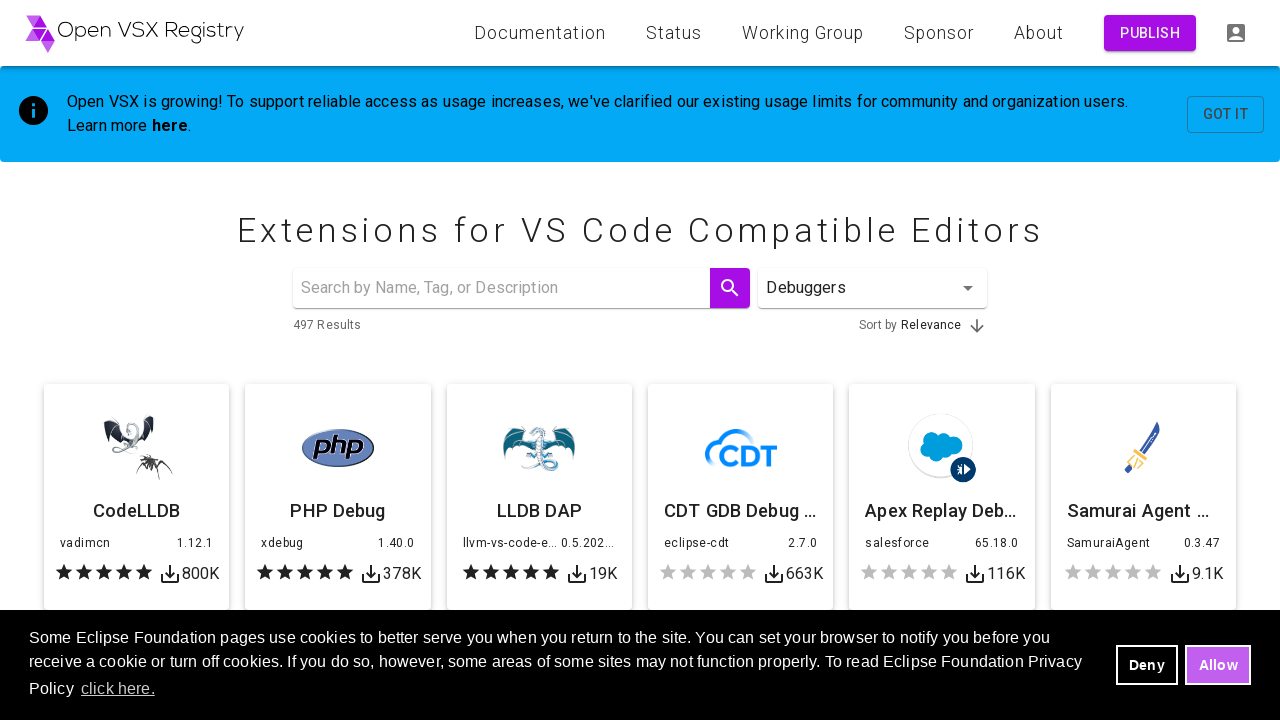

Verified that 'Debuggers' category returned 497 results
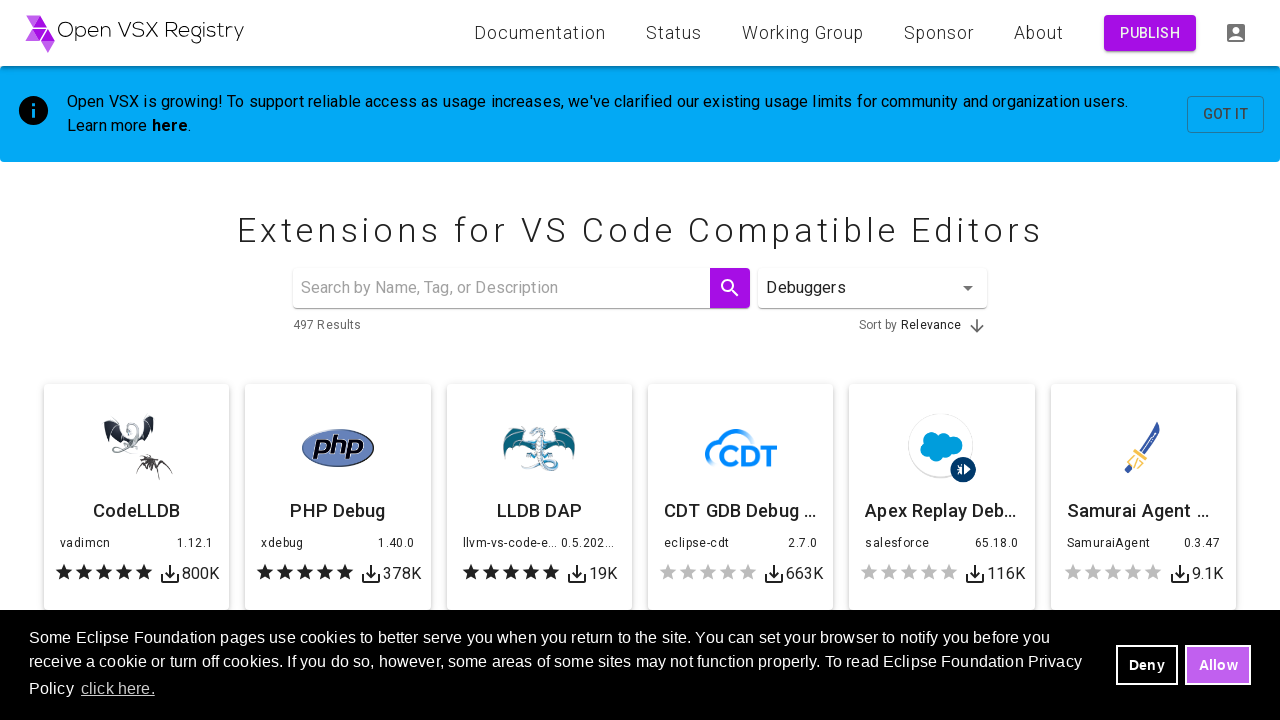

Clicked 'Debuggers' dropdown button to open it at (877, 288) on internal:role=button[name="Debuggers"i]
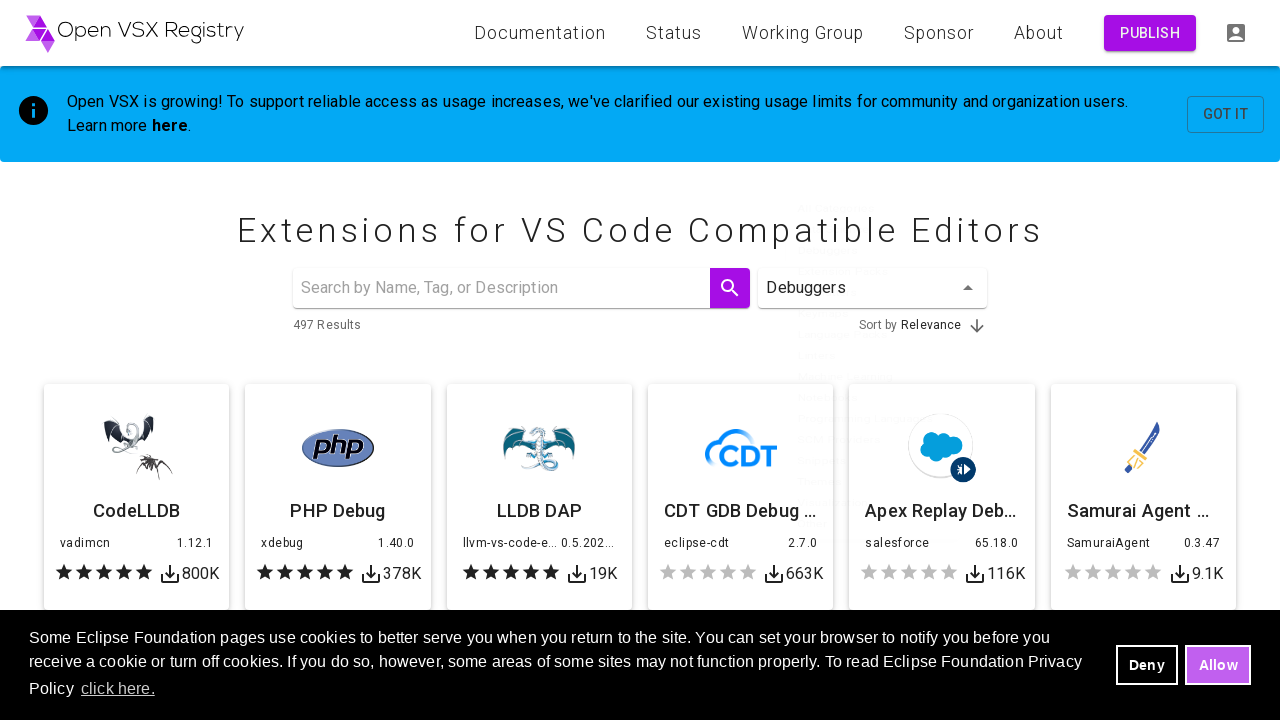

Selected 'All Categories' to reset the filter at (872, 138) on internal:role=option[name="All Categories"i]
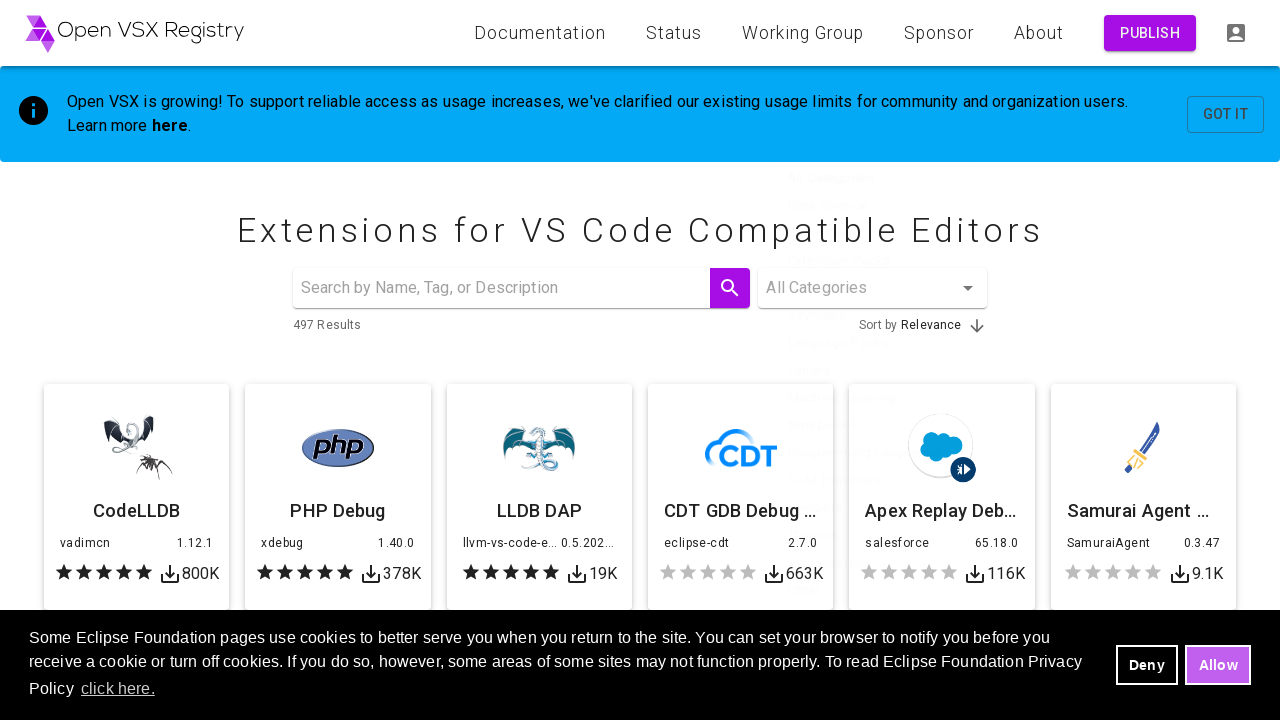

Waited for results to update after resetting to all categories
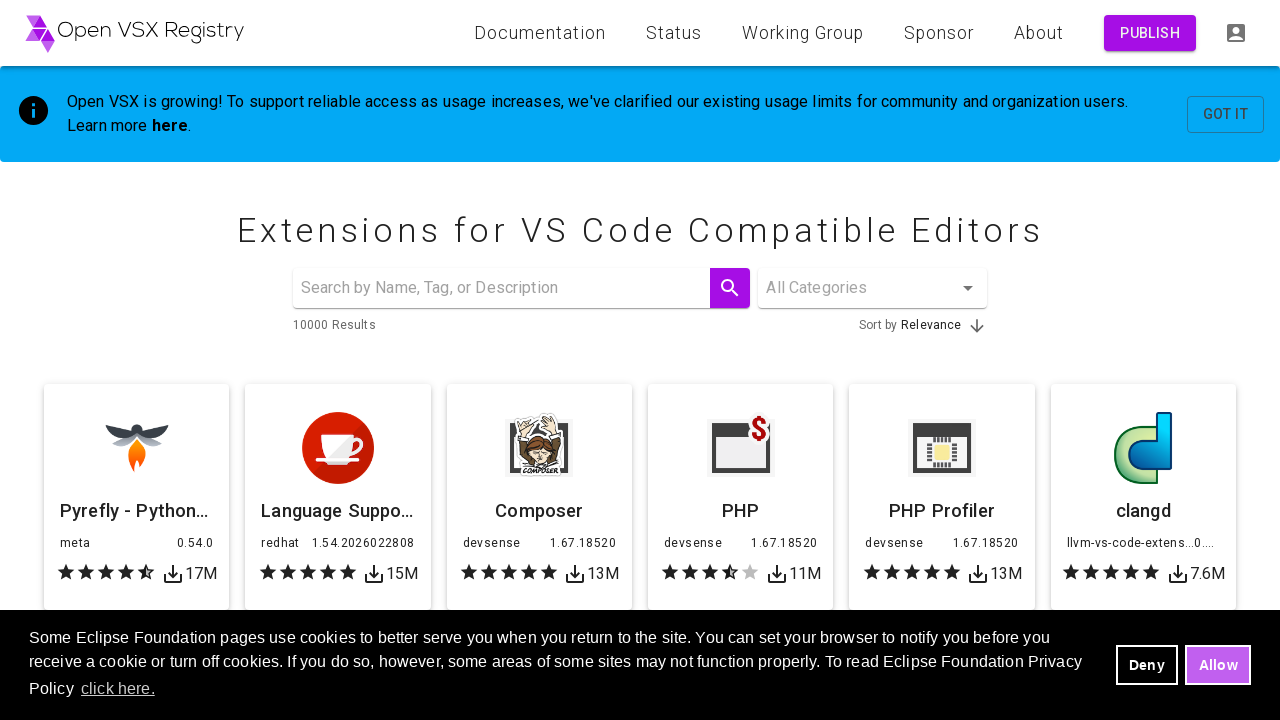

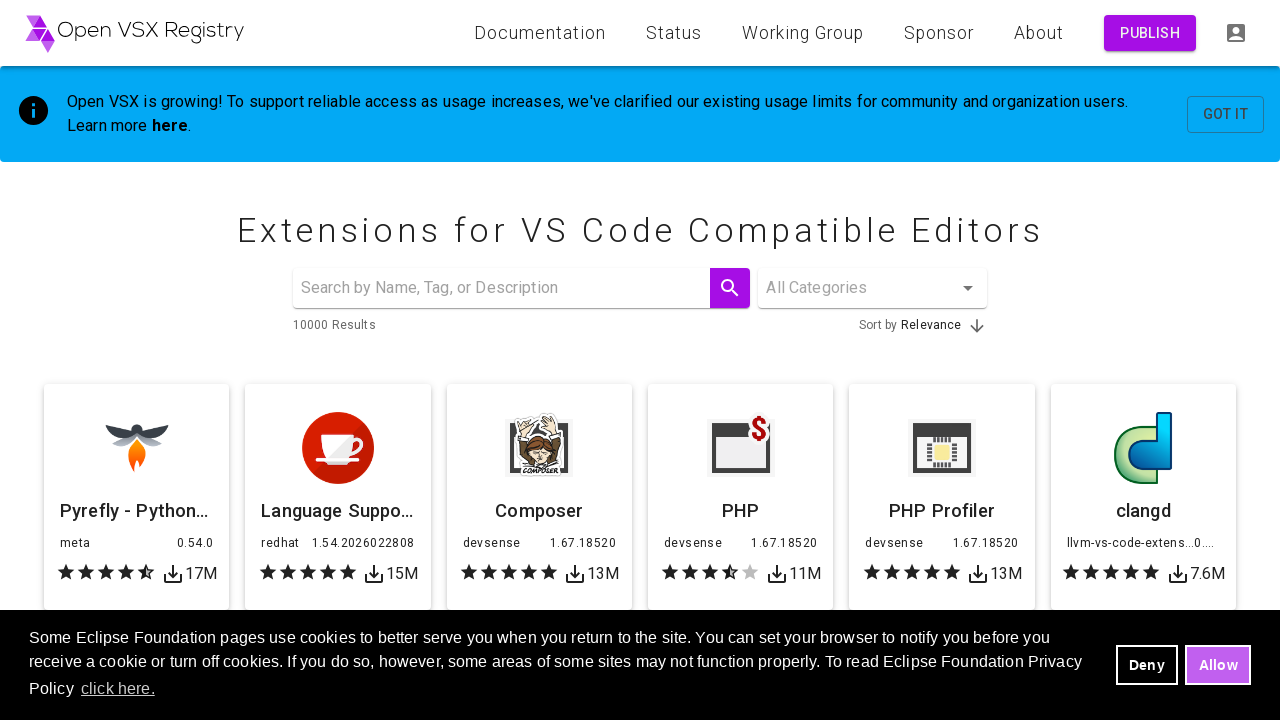